Tests alert dialog handling by clicking a button that triggers an alert, verifying the alert message, and accepting it

Starting URL: https://testautomationpractice.blogspot.com/

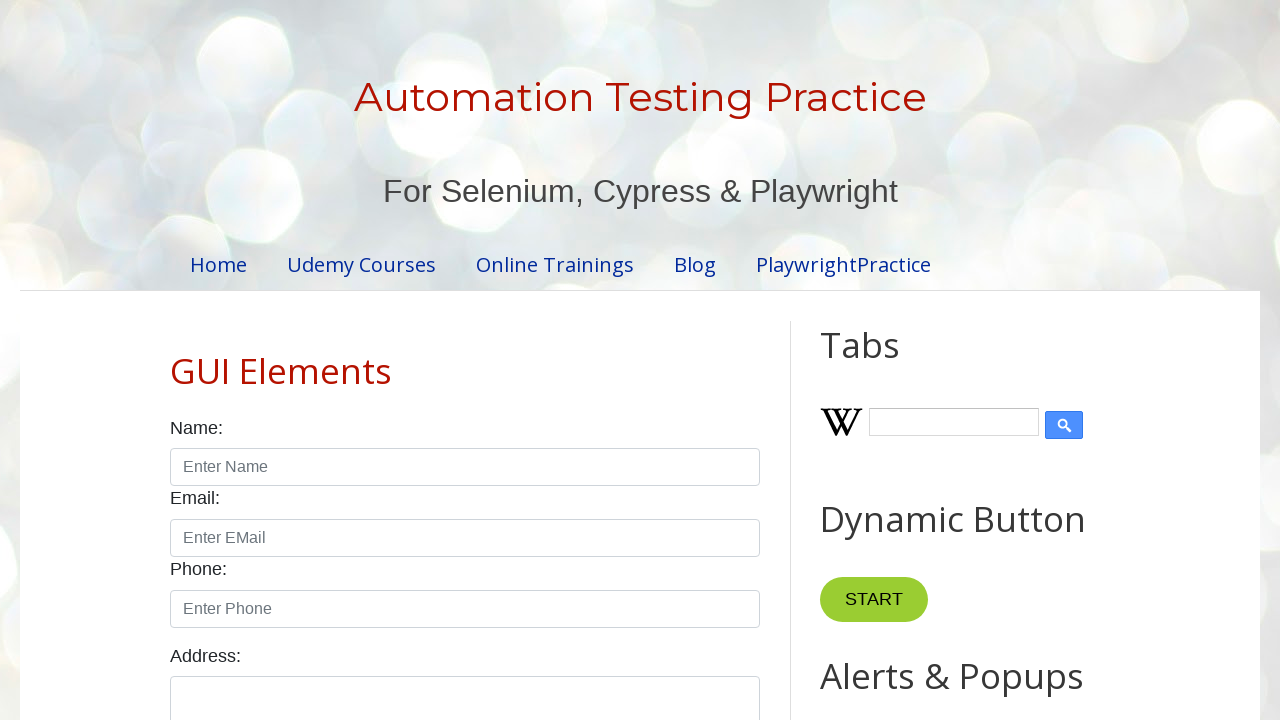

Set up dialog event handler for alert acceptance
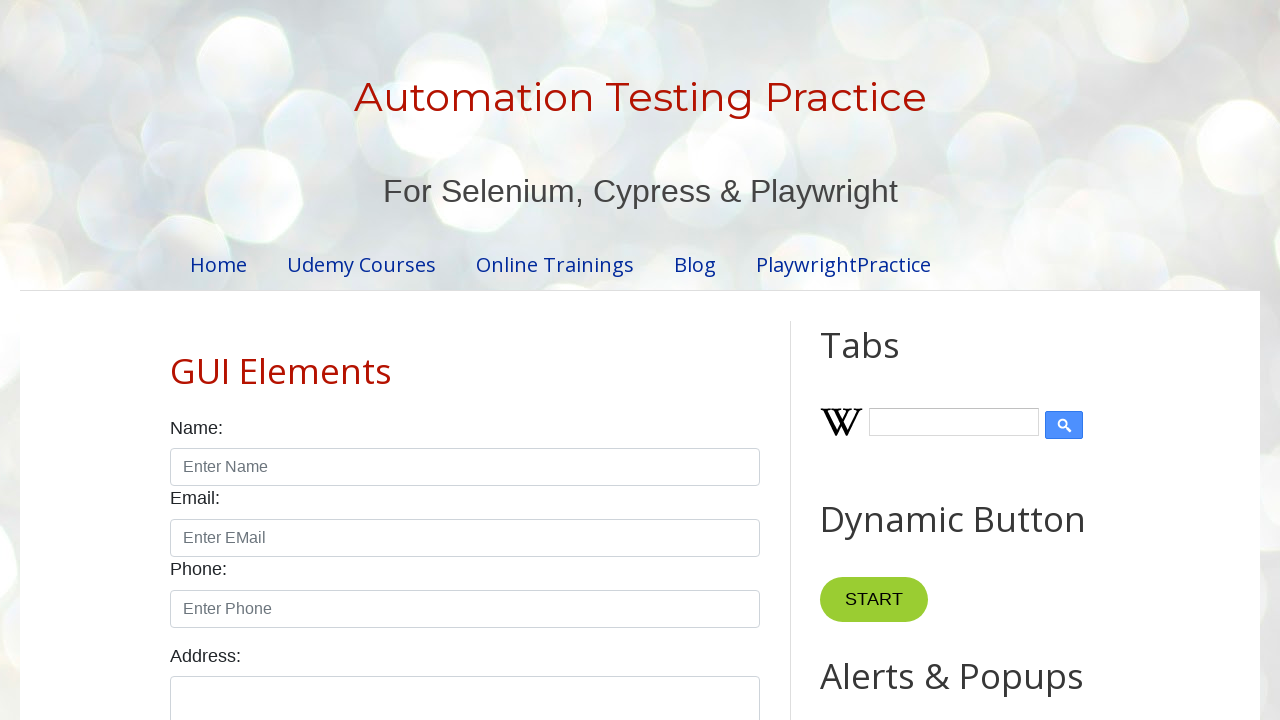

Clicked button to trigger alert dialog at (888, 361) on xpath=//*[@id='HTML9']/div[1]/button[1]
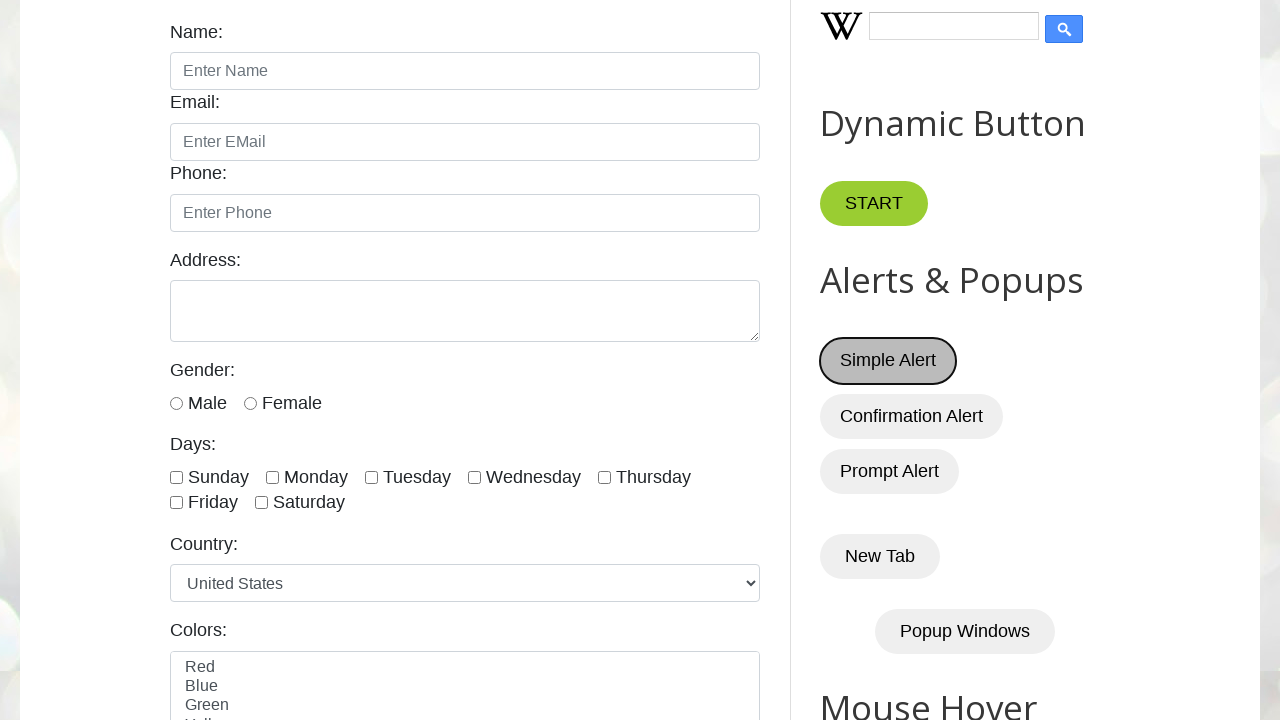

Waited for dialog to be handled
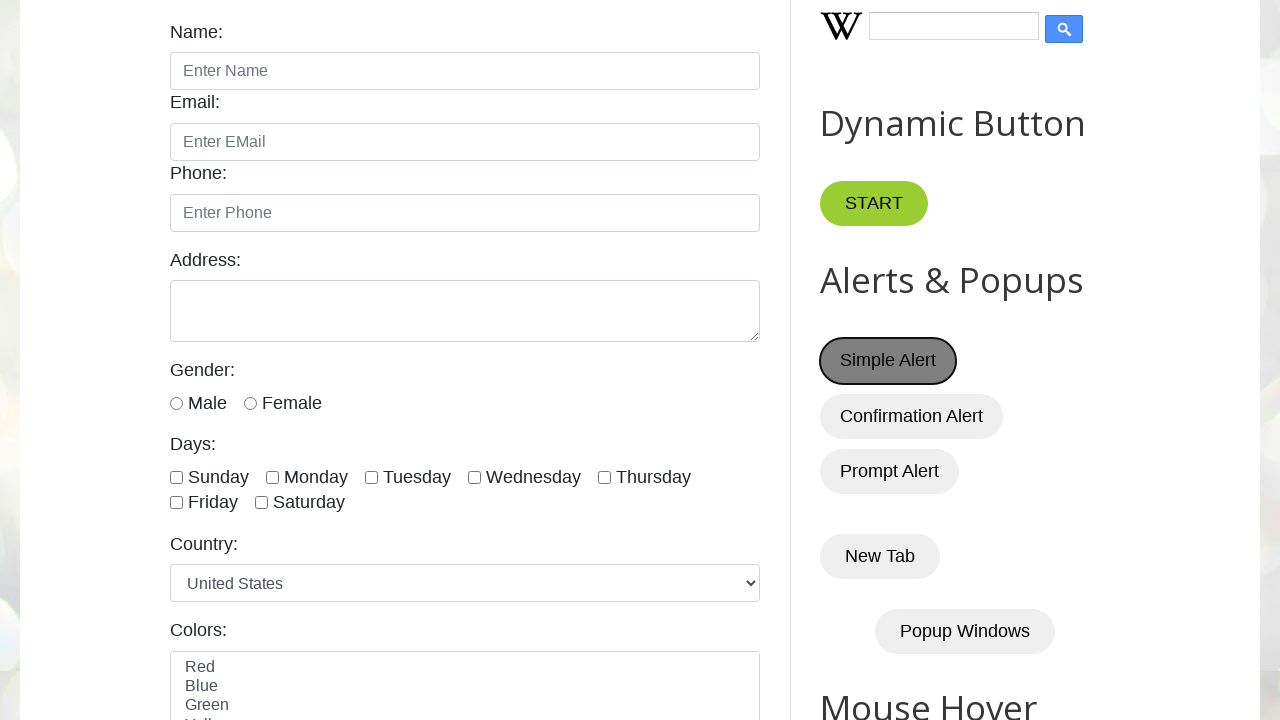

Accepted the alert dialog
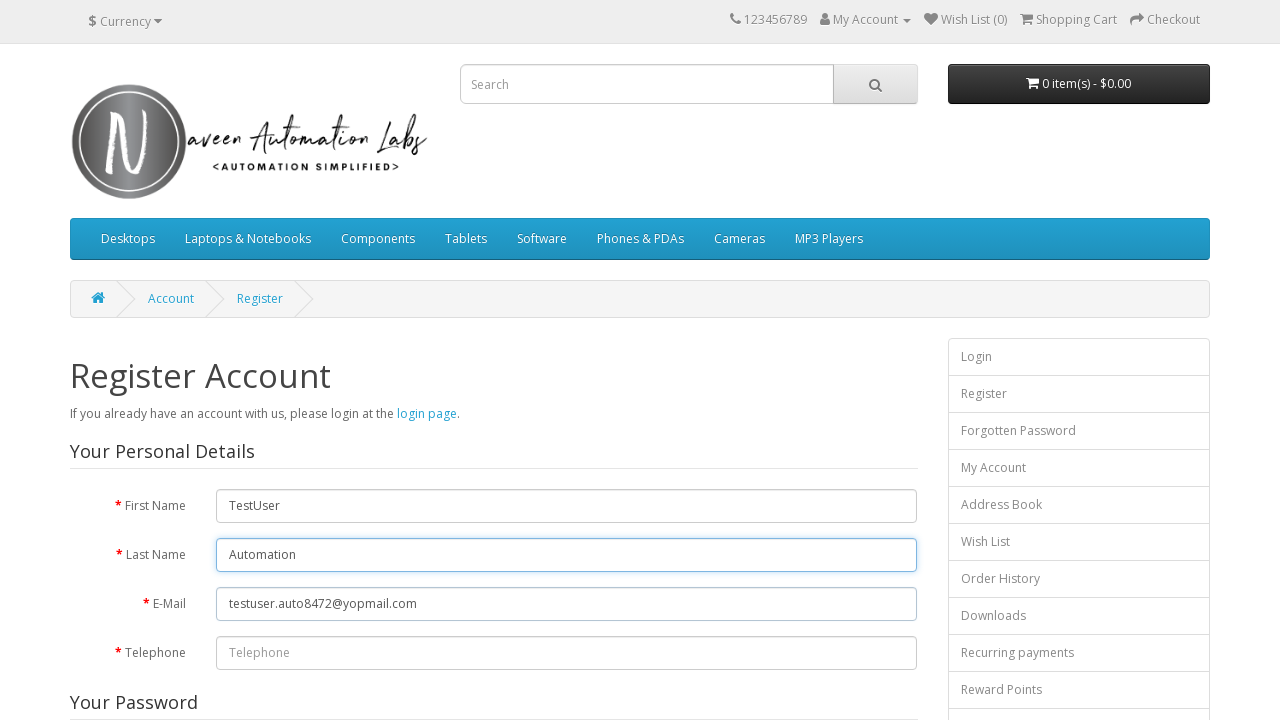

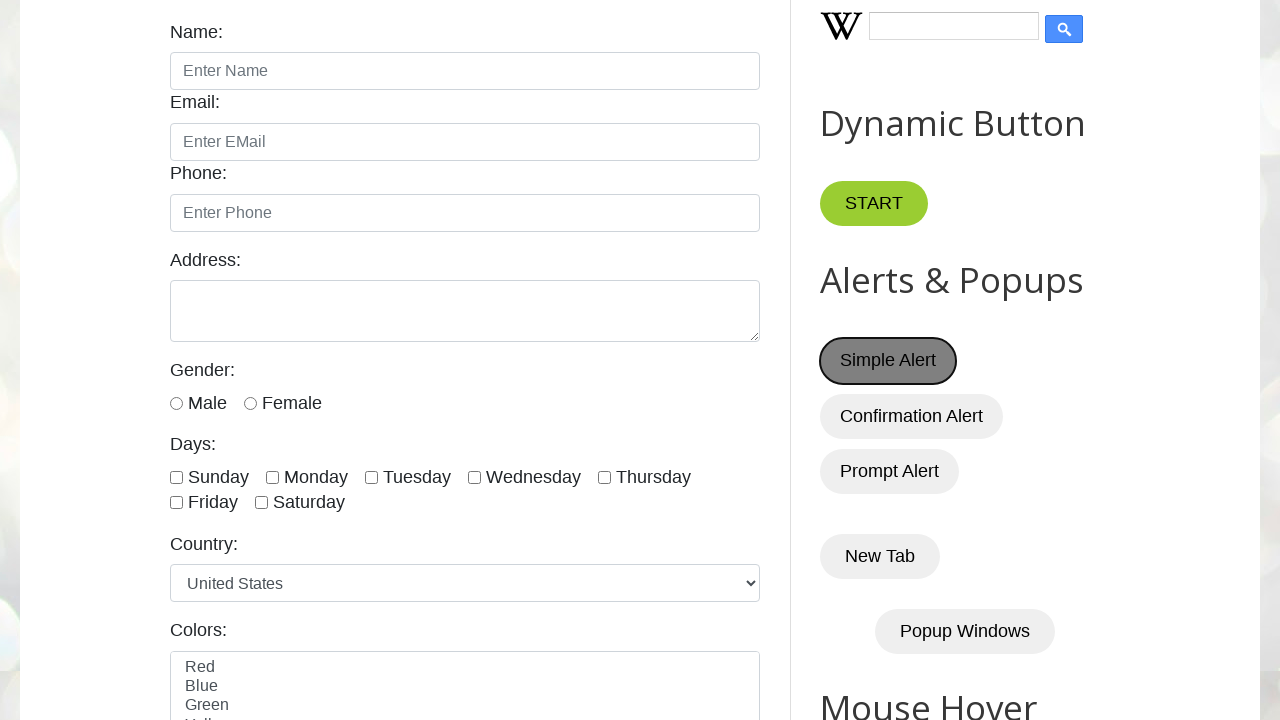